Tests file upload functionality by uploading a file to a practice form and submitting it

Starting URL: https://rori4.github.io/selenium-practice/#/pages/practice/file-form

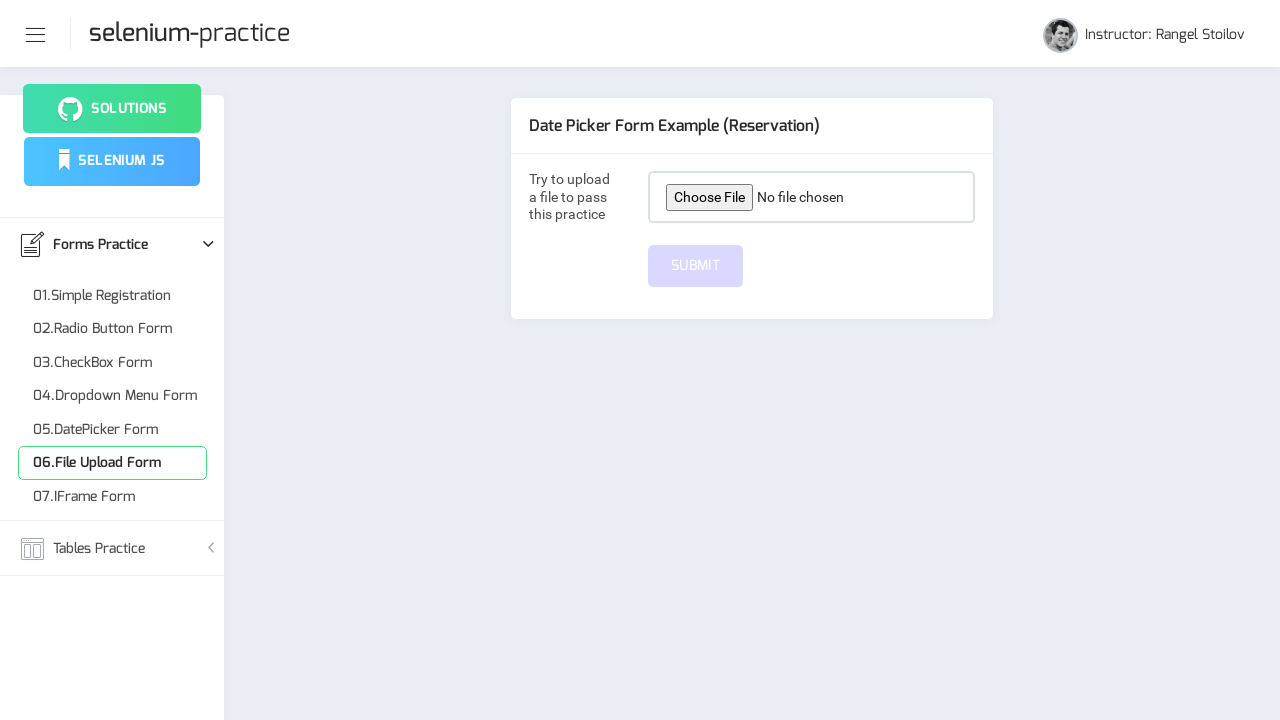

Created temporary test file for upload
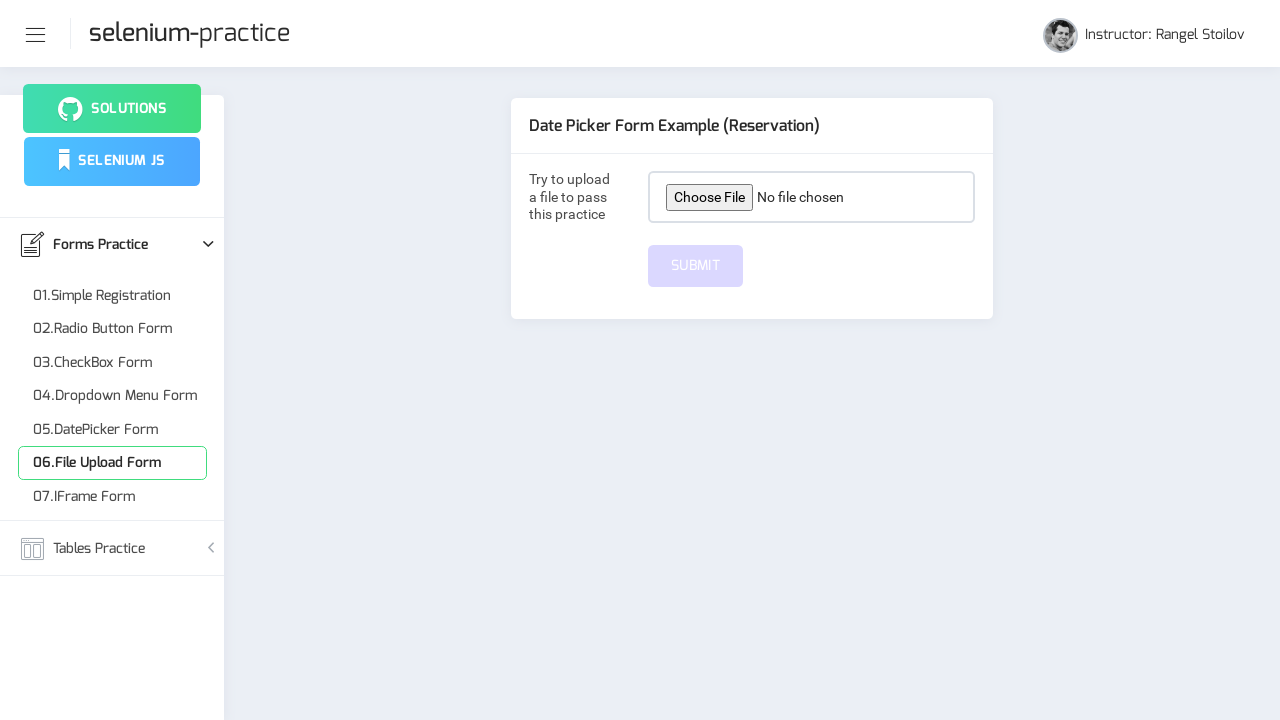

Set input file with test_upload_file.txt
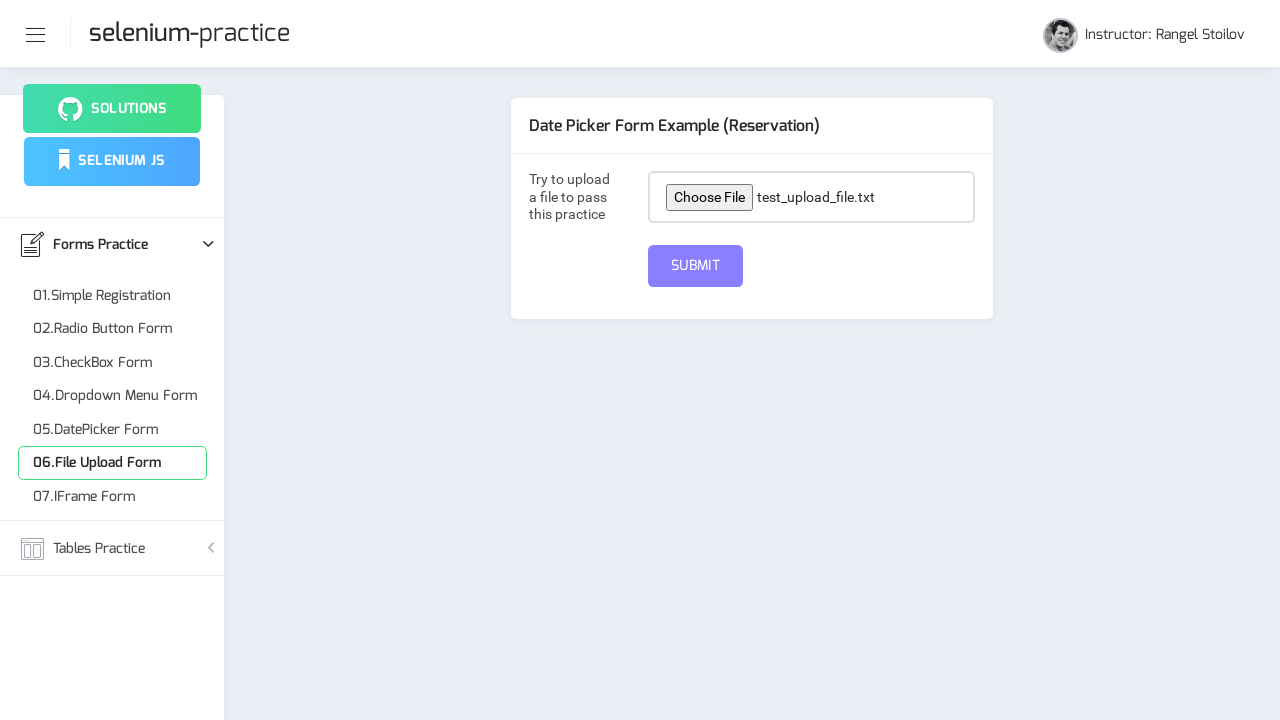

Clicked submit button to upload file at (696, 266) on #submit
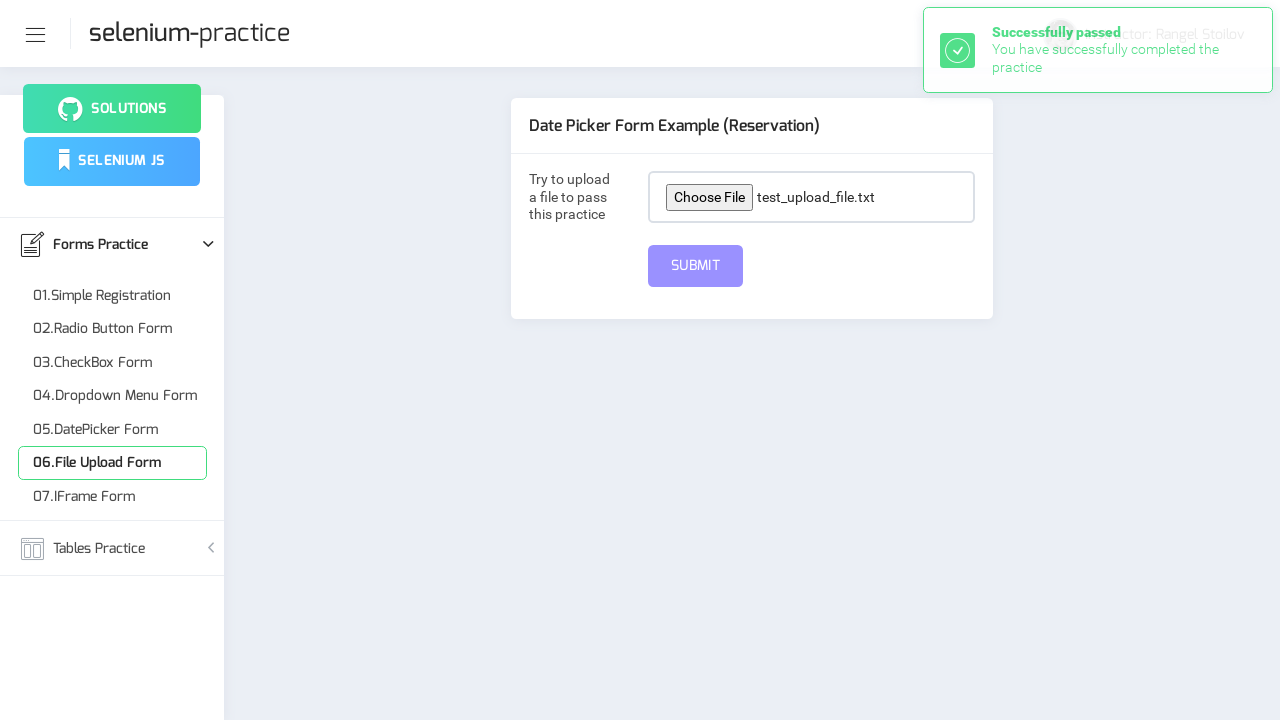

Cleaned up temporary test file
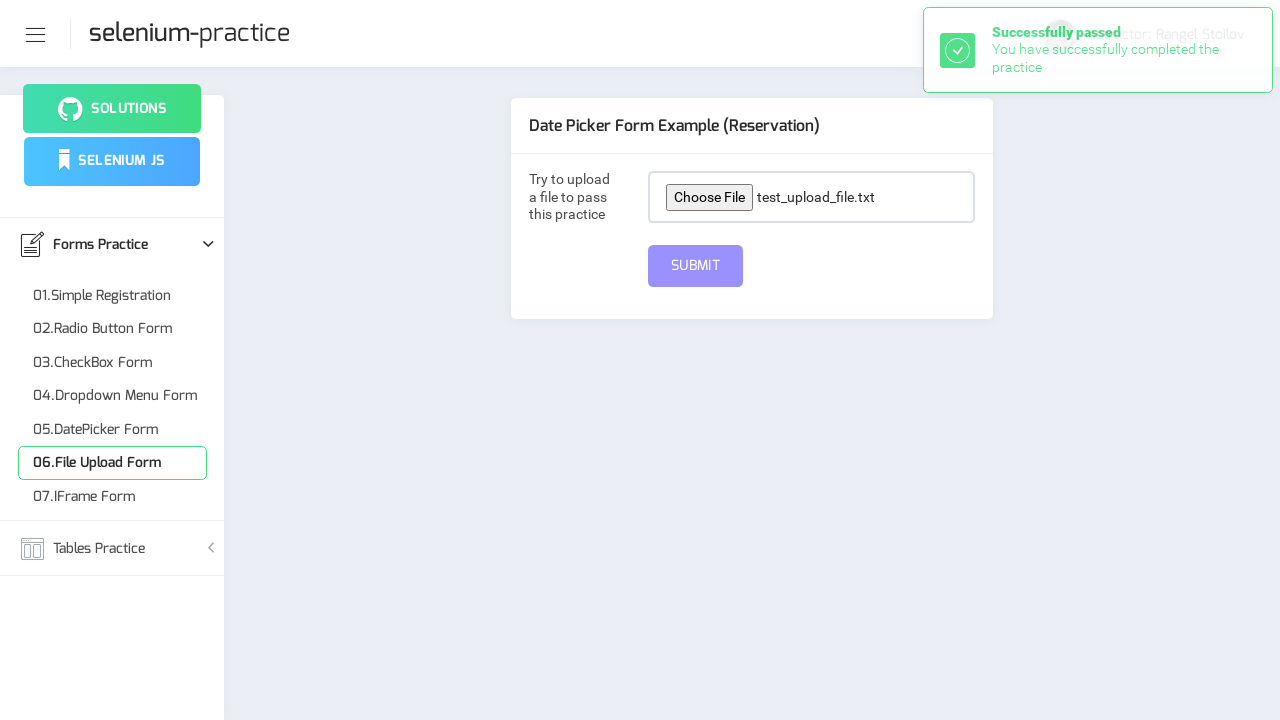

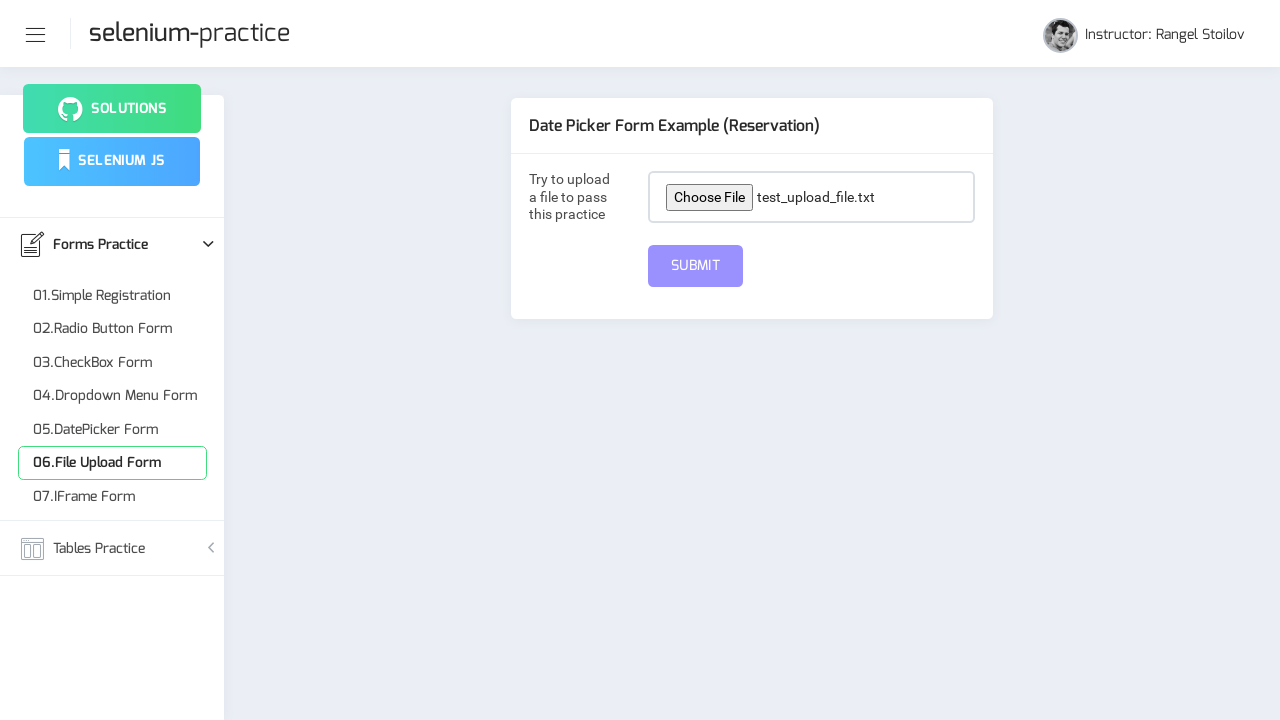